Tests file upload functionality on the ng-flow demo page by making the file input visible via JavaScript, uploading a test file, and verifying the upload completes with 100% progress.

Starting URL: http://flowjs.github.io/ng-flow/

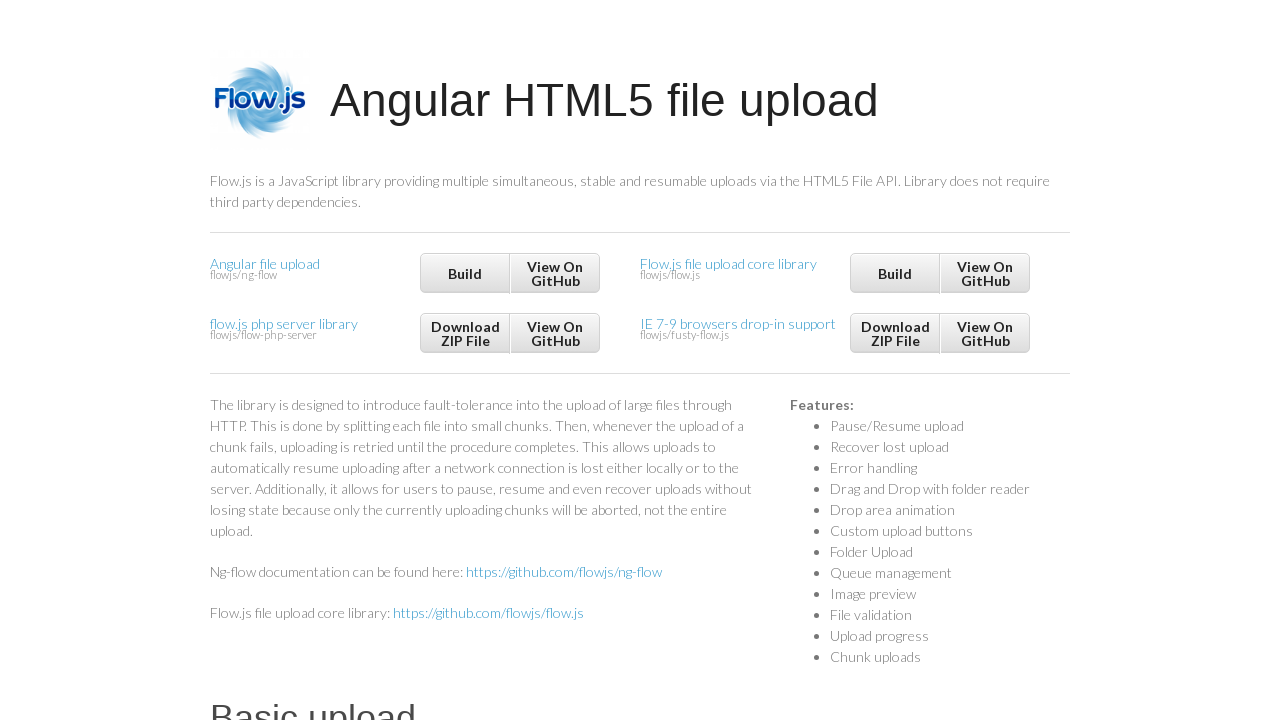

Made file input visible via JavaScript
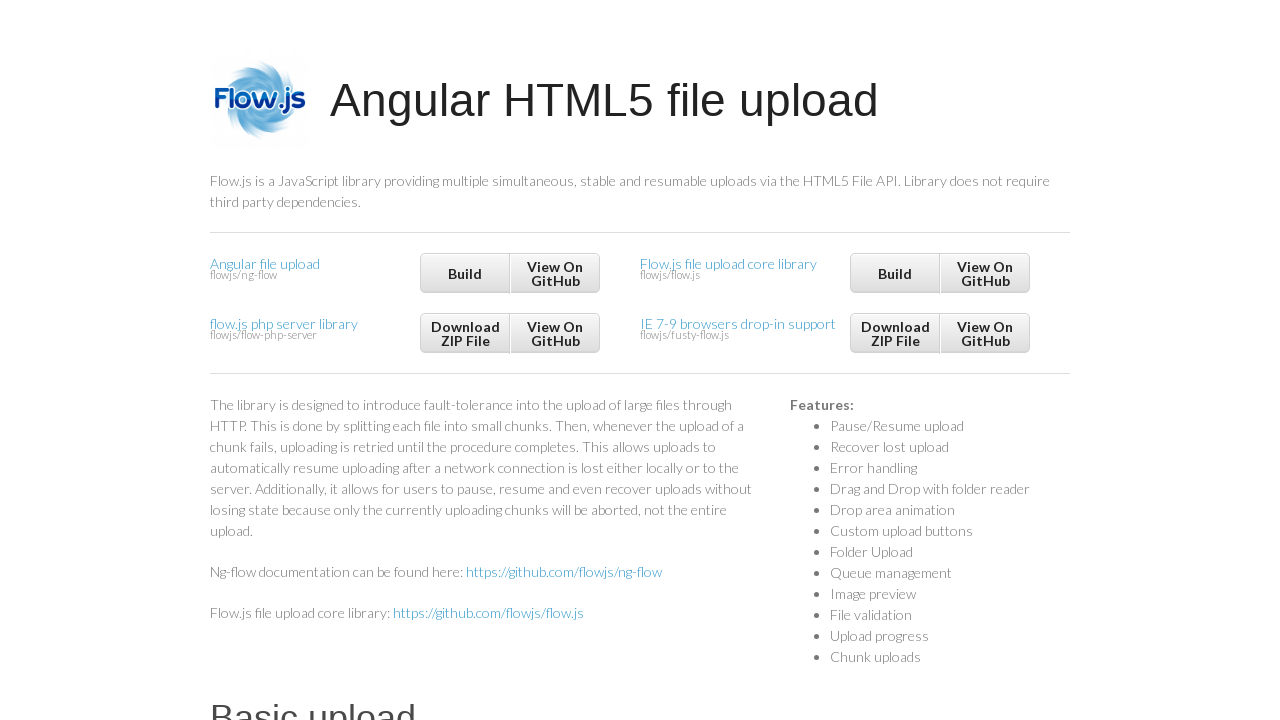

Created temporary test file (.properties)
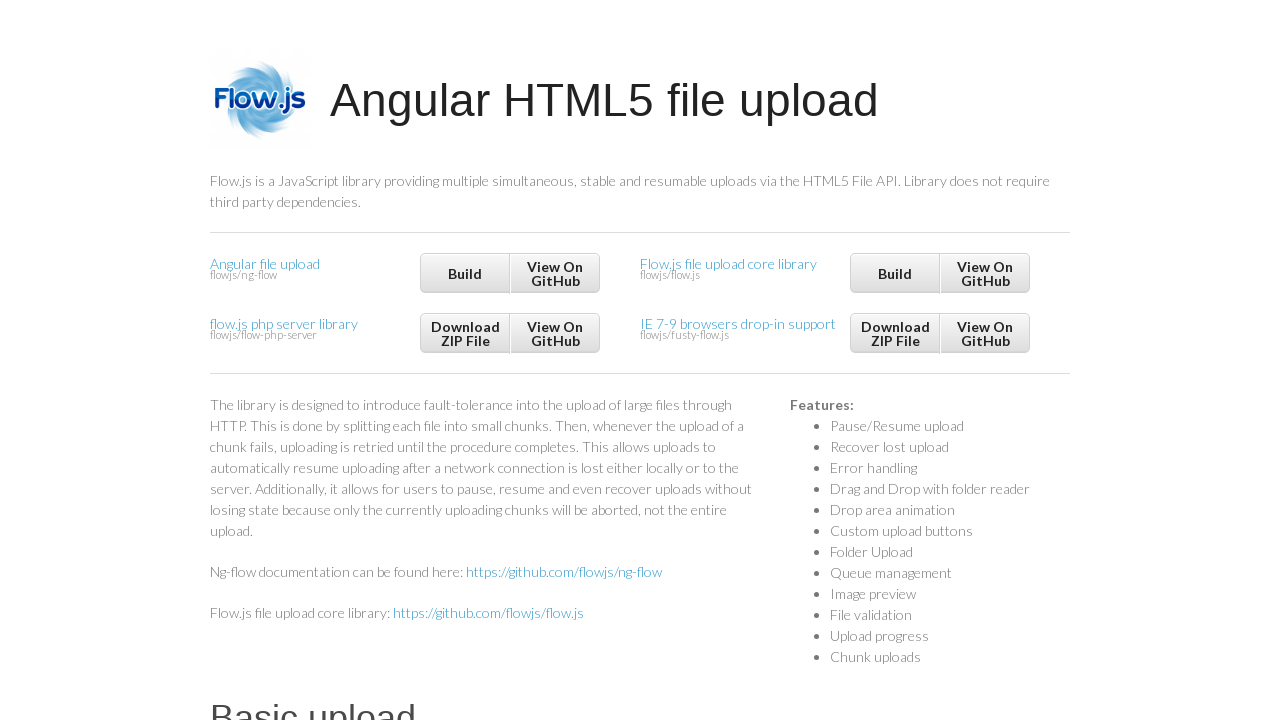

Set input files with test file path
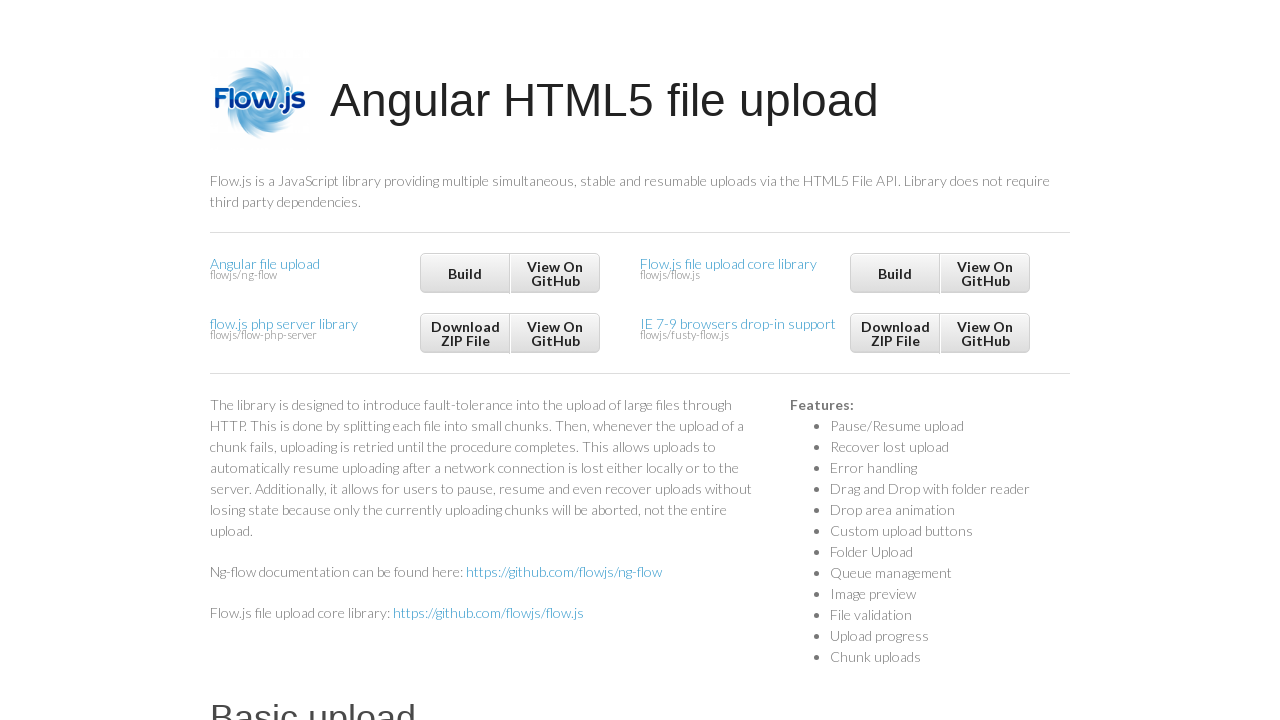

Hid file input via JavaScript
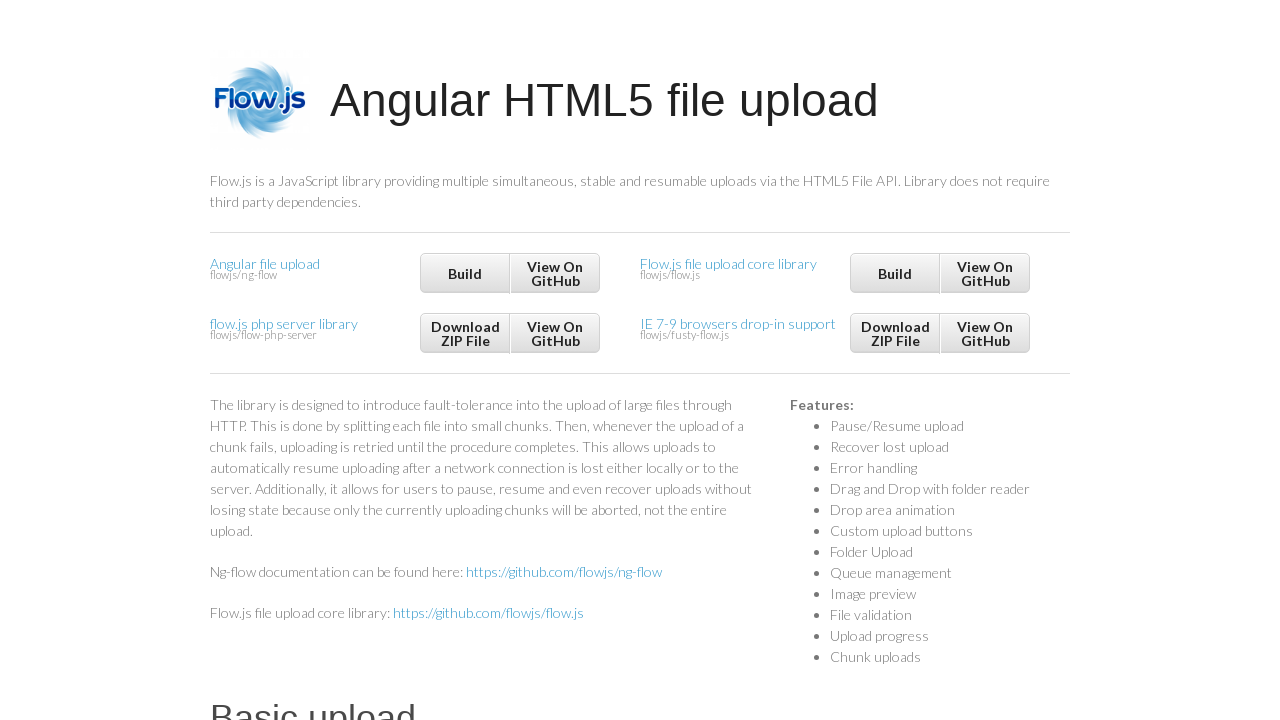

Scrolled to bottom of page
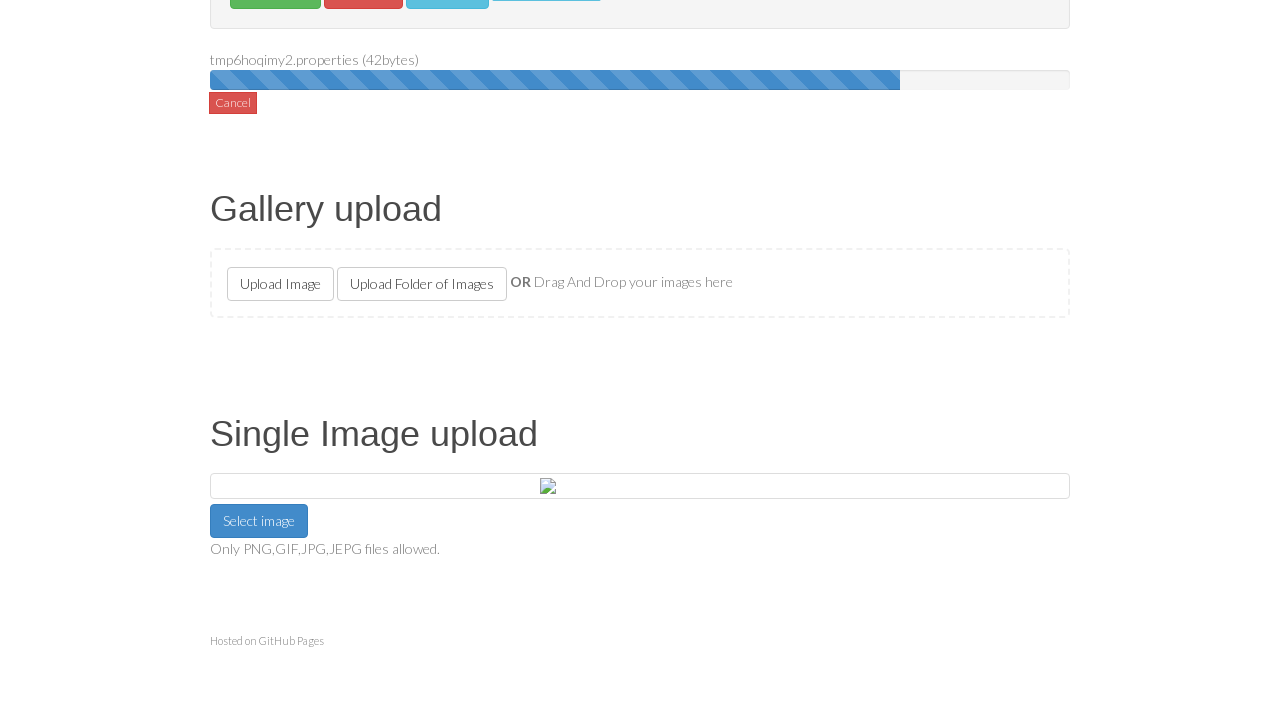

File upload completed with 100% progress
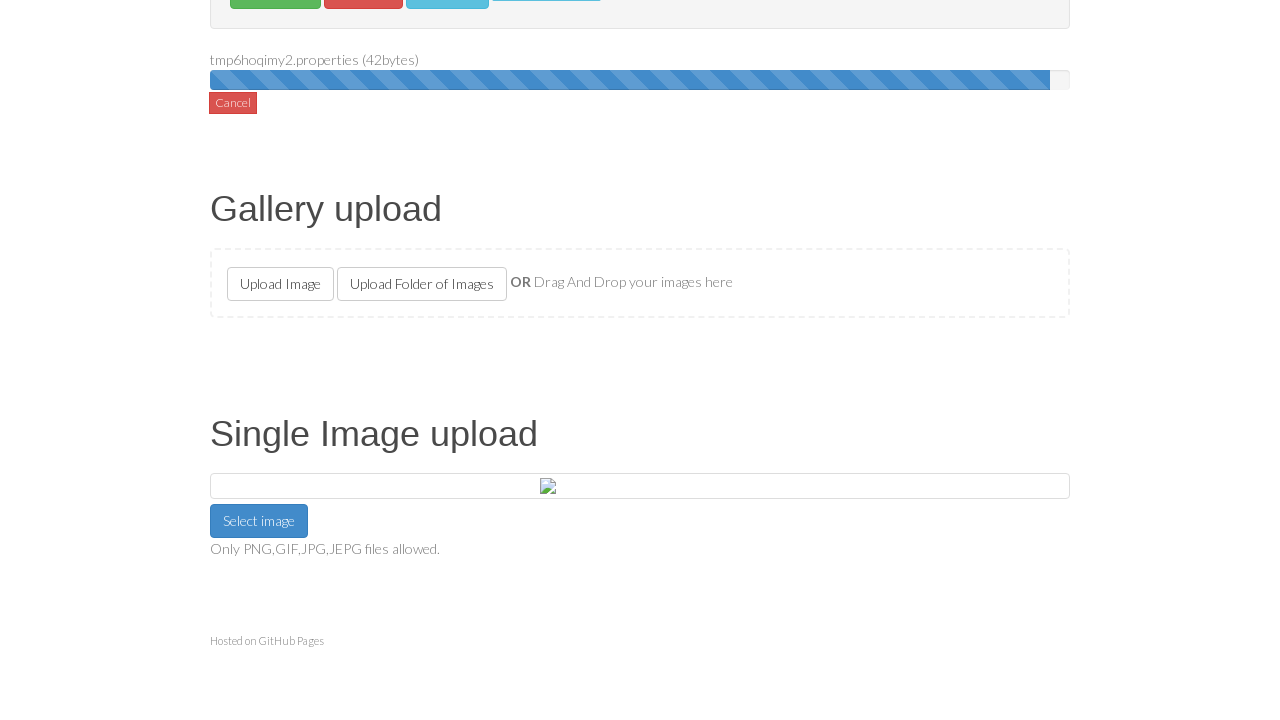

Cleaned up temporary test file
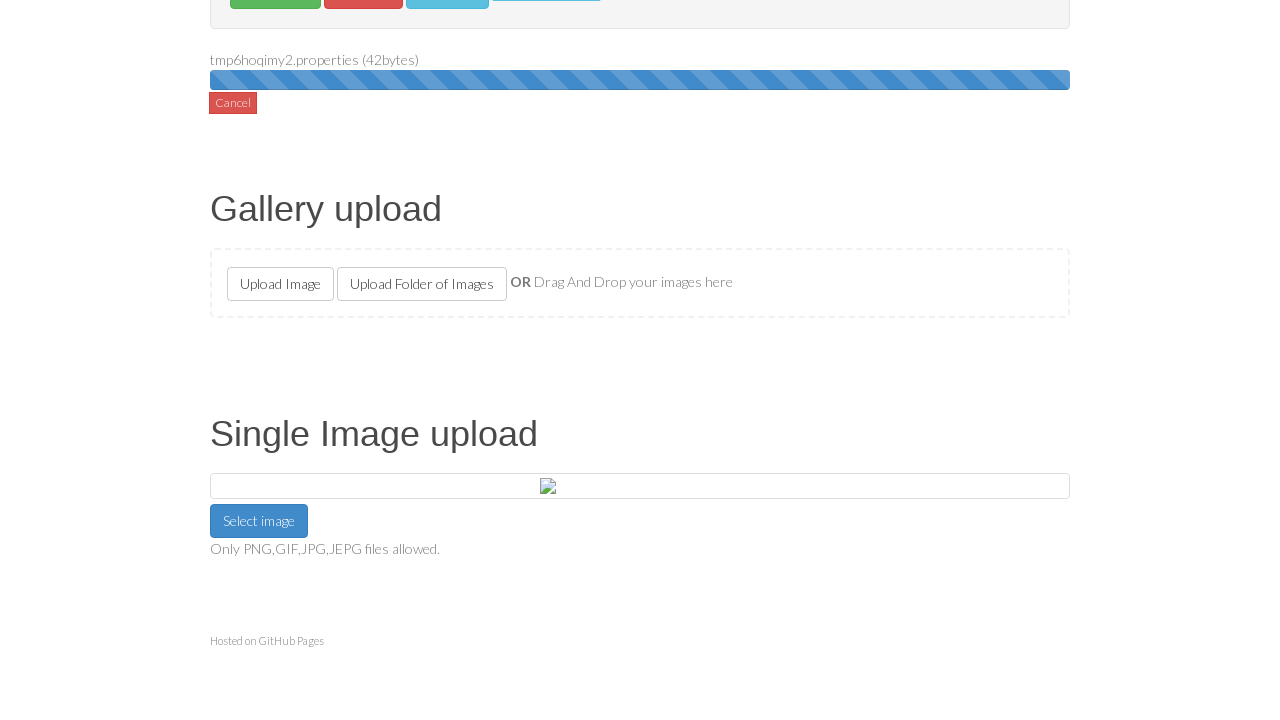

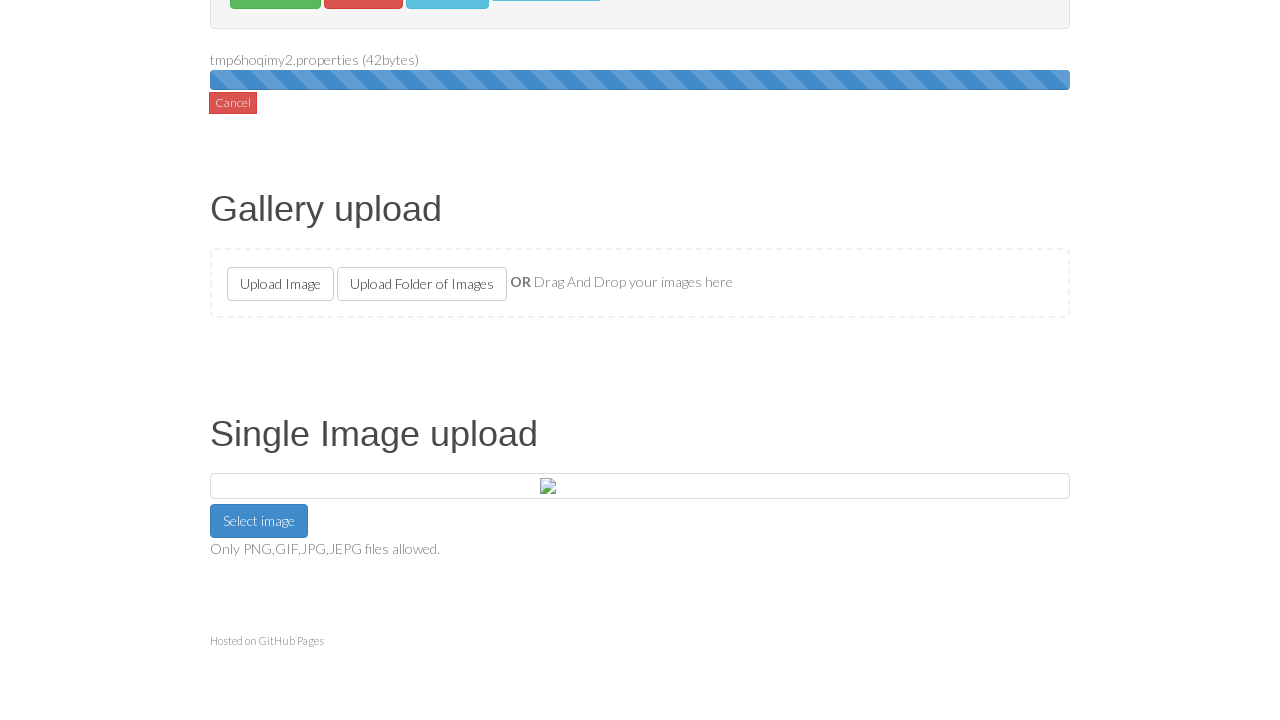